Tests A/B test opt-out by first visiting the main page, adding an opt-out cookie, then navigating to the A/B test page and verifying the heading shows "No A/B Test".

Starting URL: http://the-internet.herokuapp.com

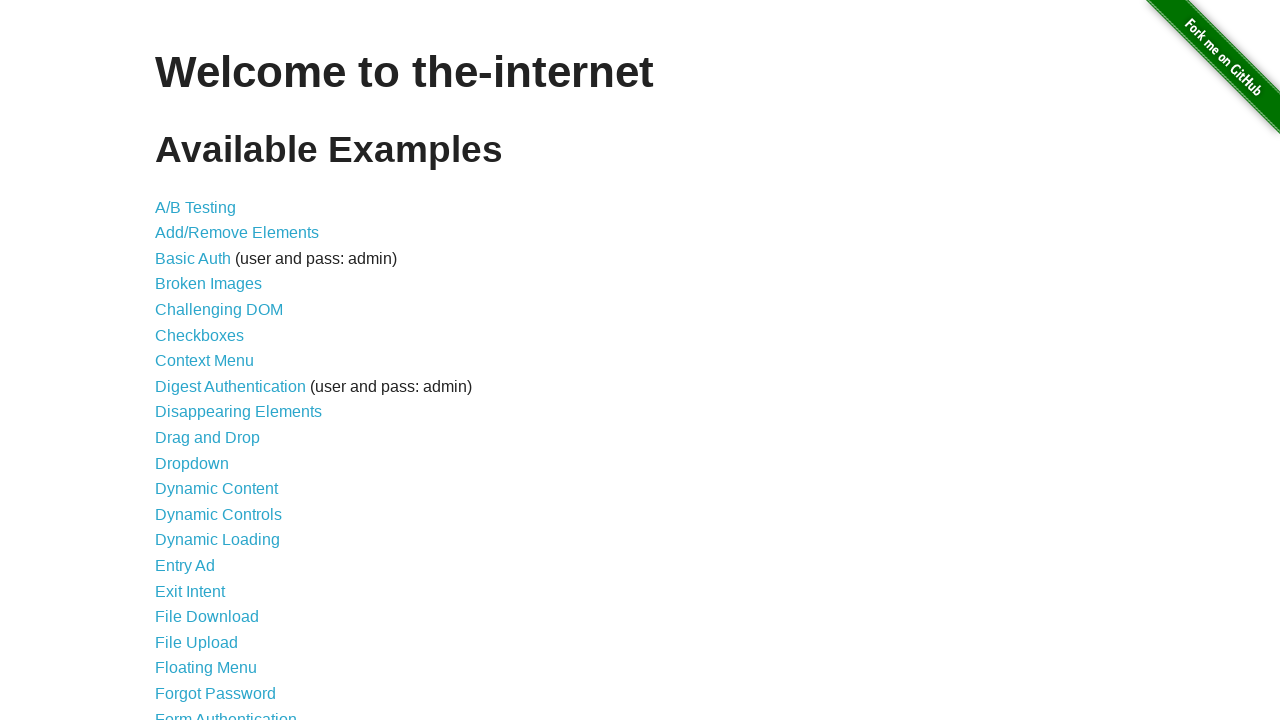

Added optimizelyOptOut cookie to context
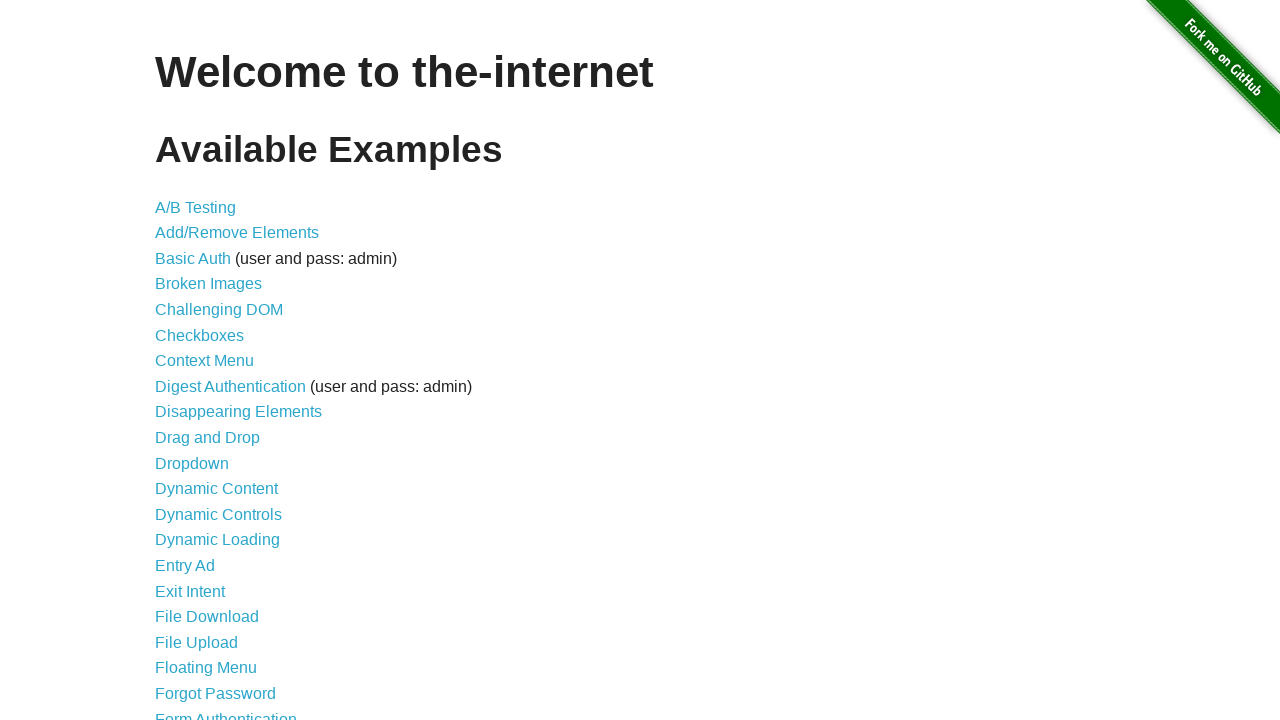

Navigated to A/B test page
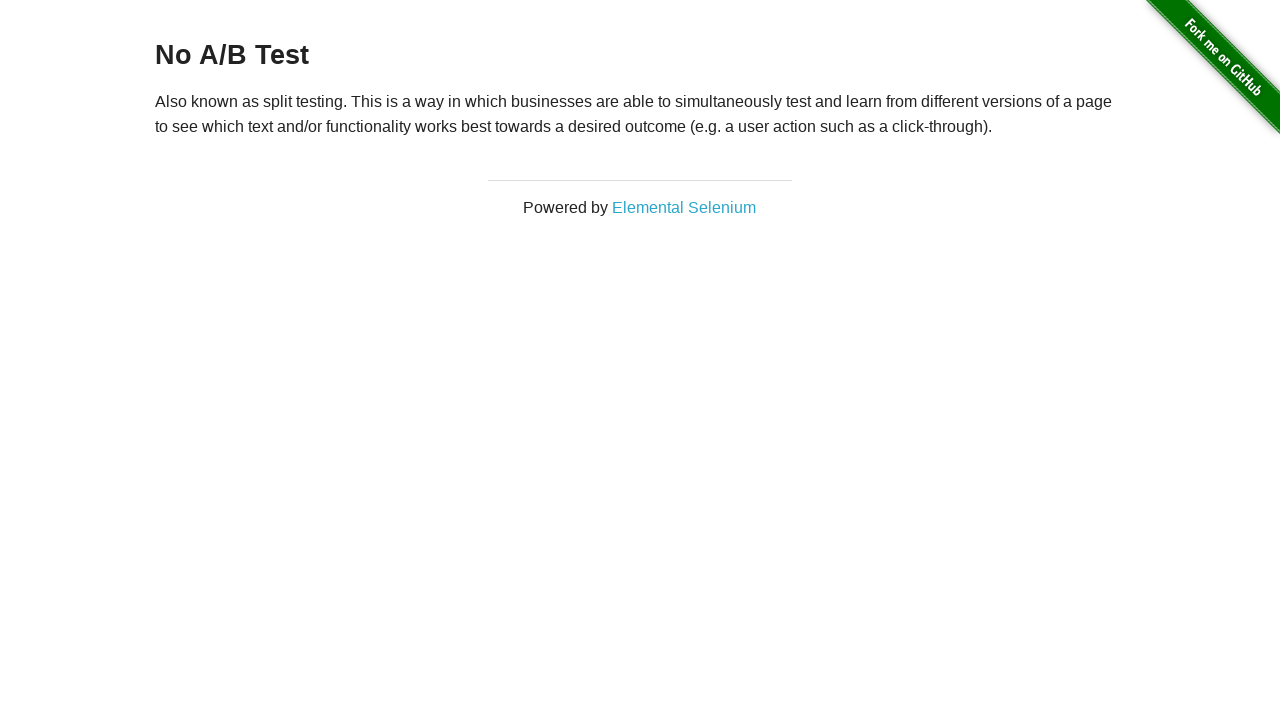

Waited for h3 heading to load
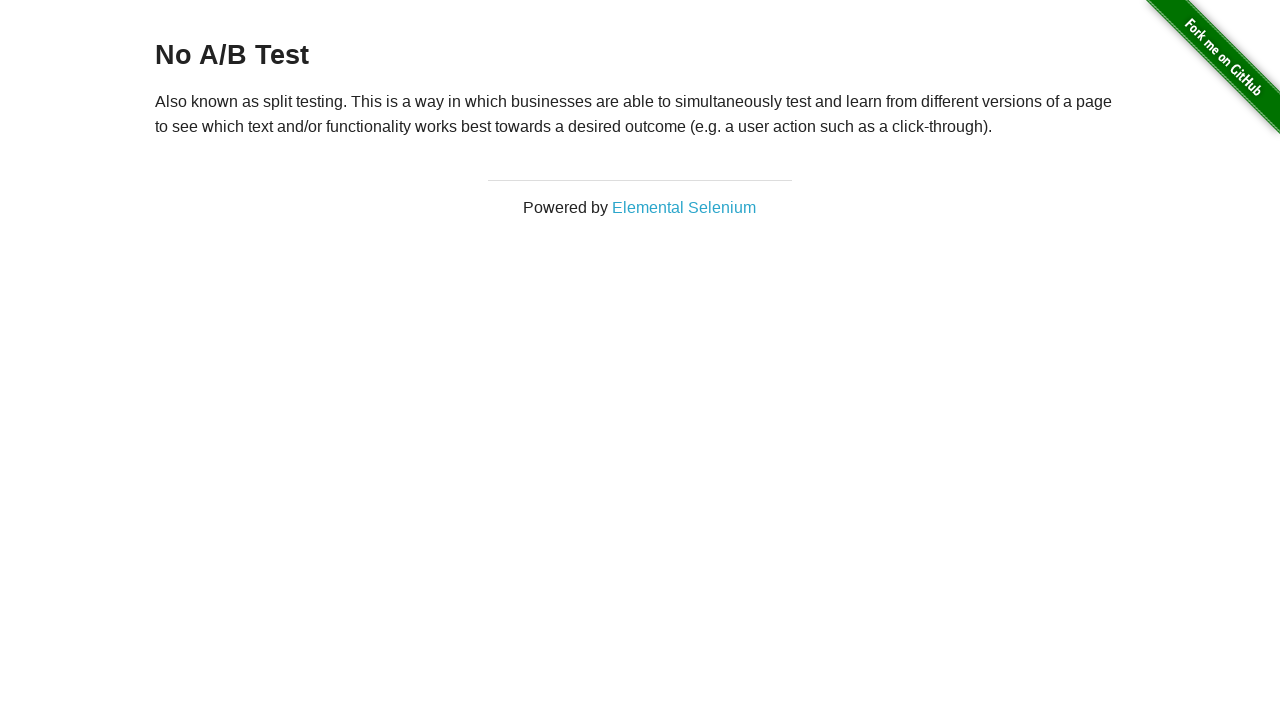

Retrieved heading text: 'No A/B Test'
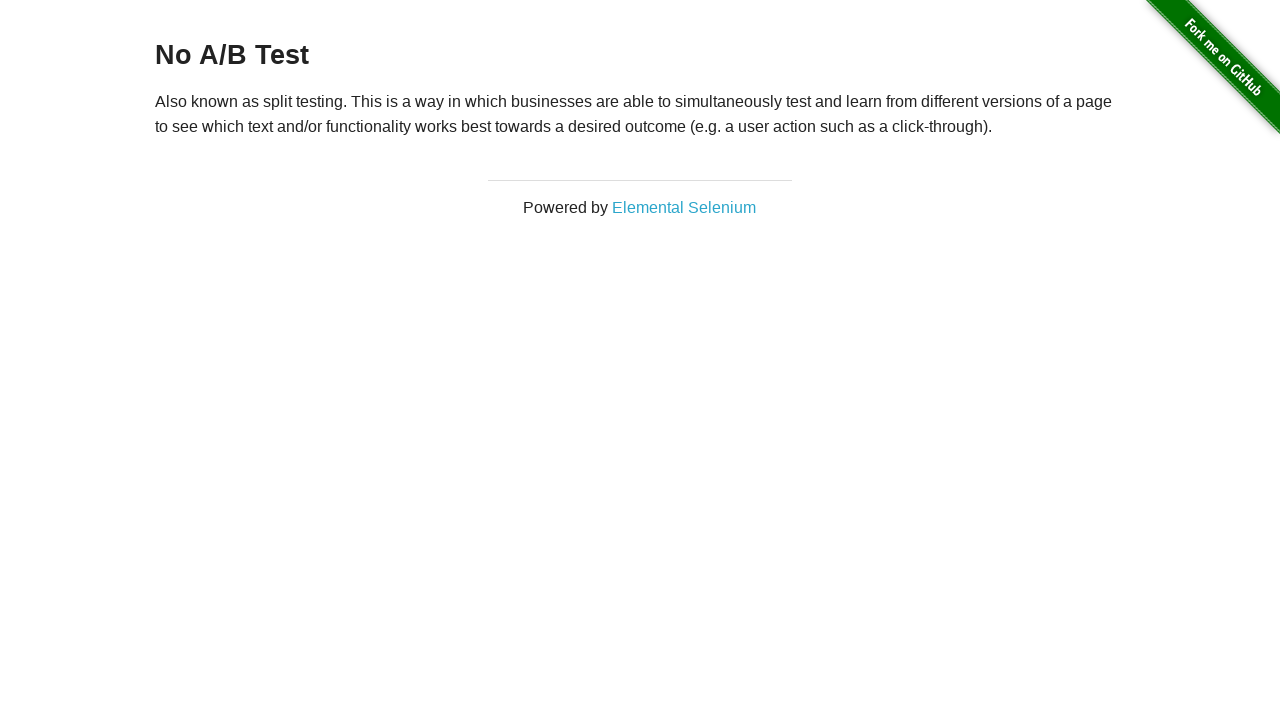

Verified heading shows 'No A/B Test' - opt-out successful
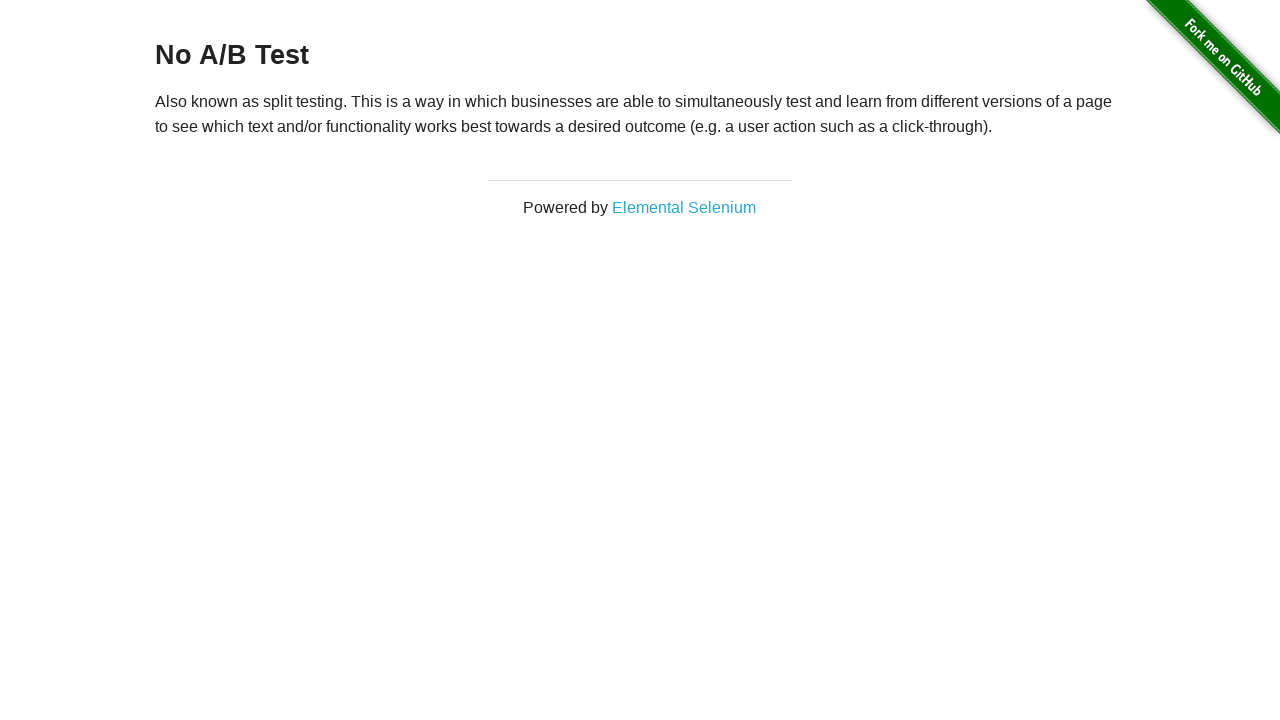

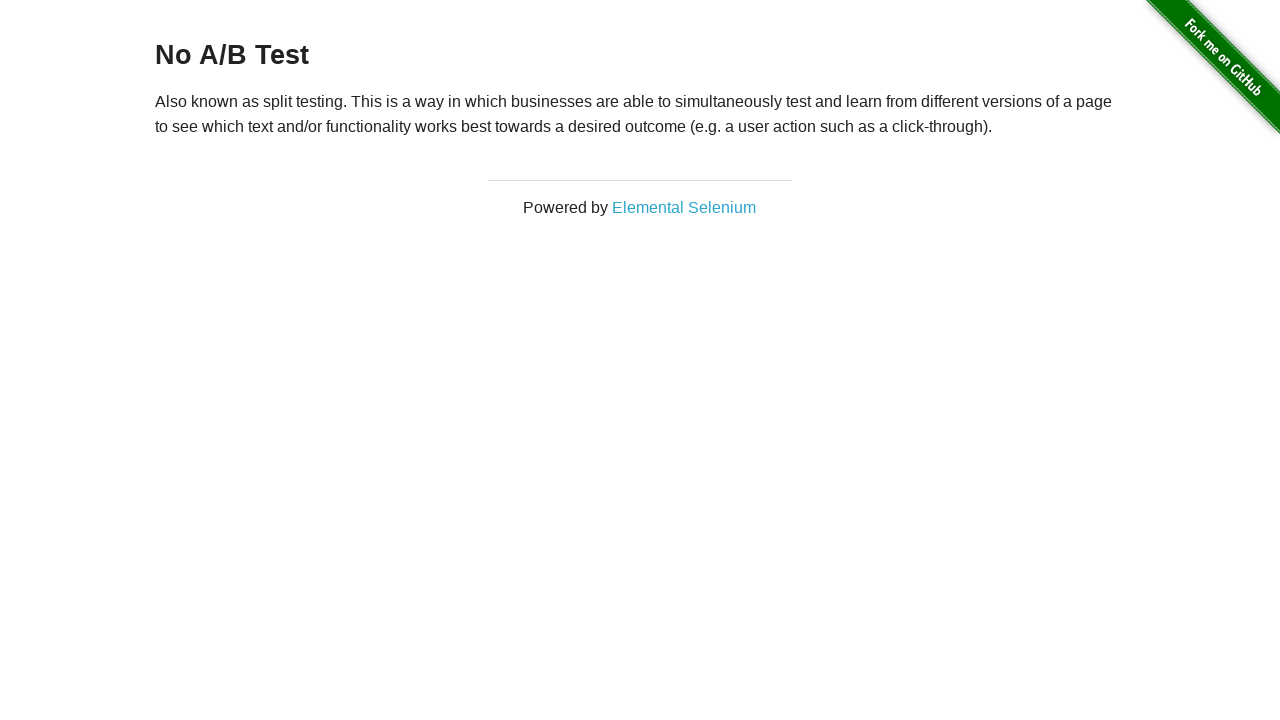